Tests un-marking todo items as complete by unchecking their checkboxes

Starting URL: https://demo.playwright.dev/todomvc

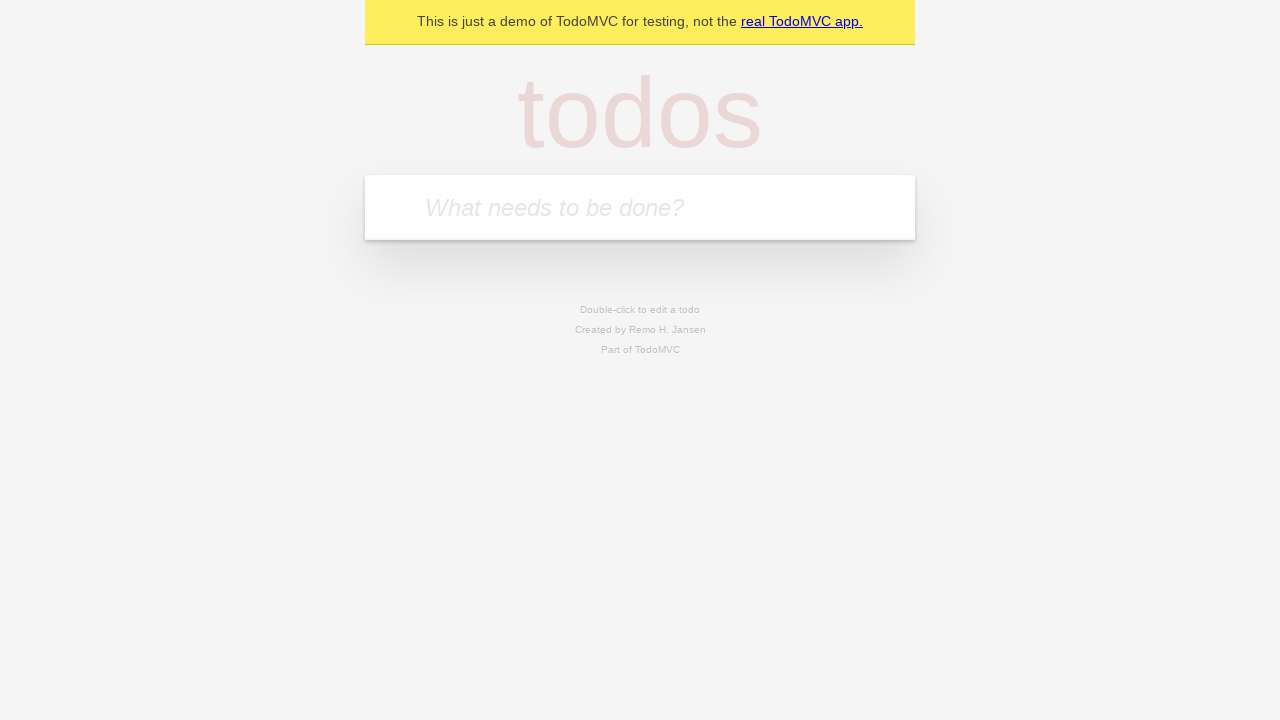

Filled todo input with 'buy some cheese' on internal:attr=[placeholder="What needs to be done?"i]
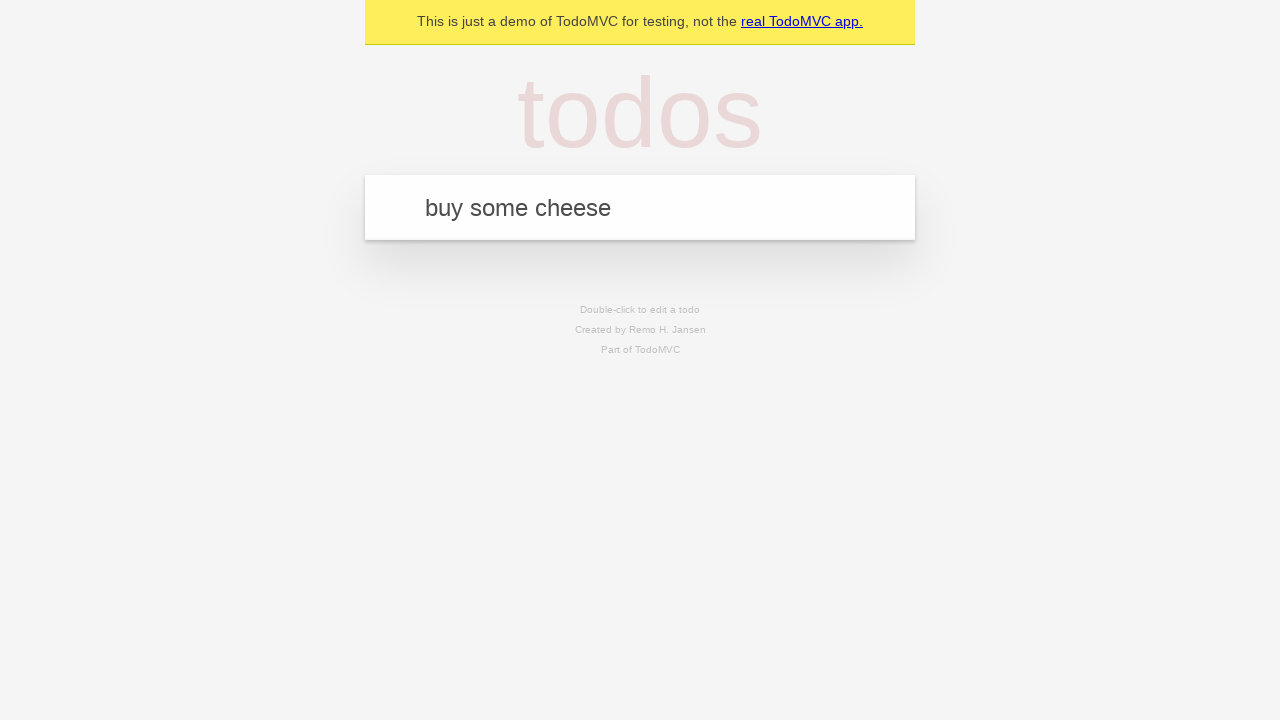

Pressed Enter to create first todo item on internal:attr=[placeholder="What needs to be done?"i]
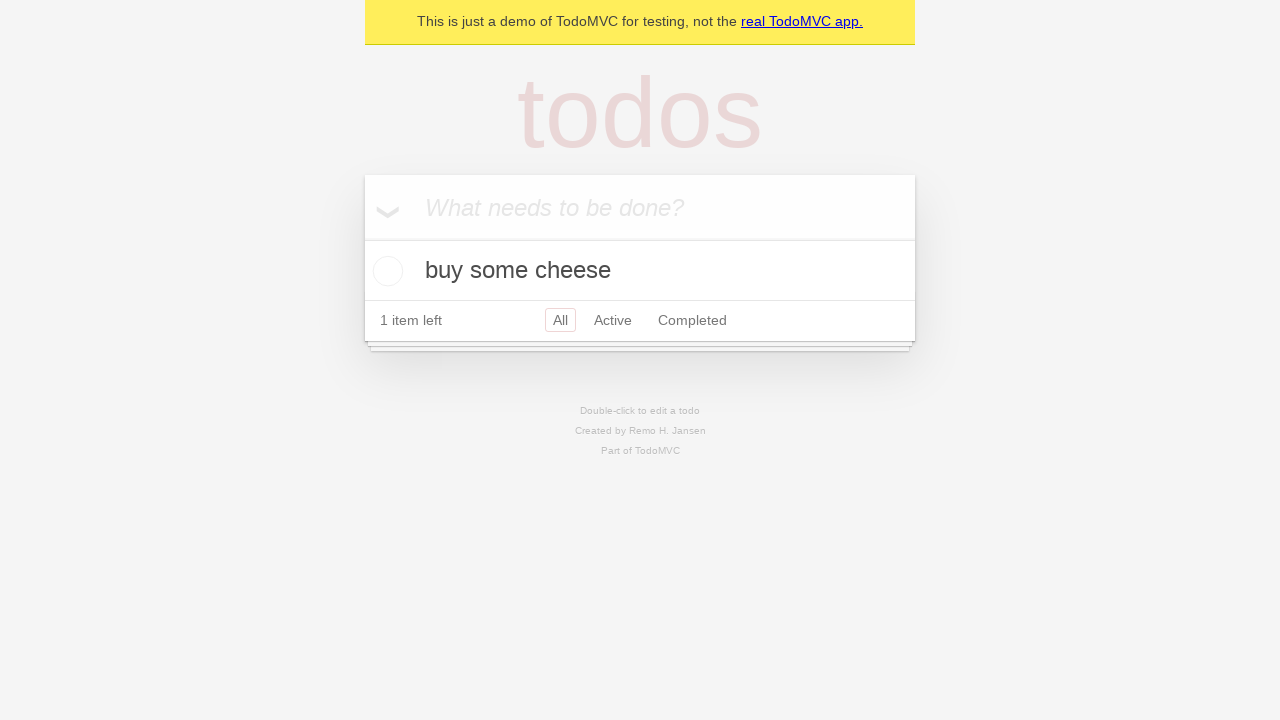

Filled todo input with 'feed the cat' on internal:attr=[placeholder="What needs to be done?"i]
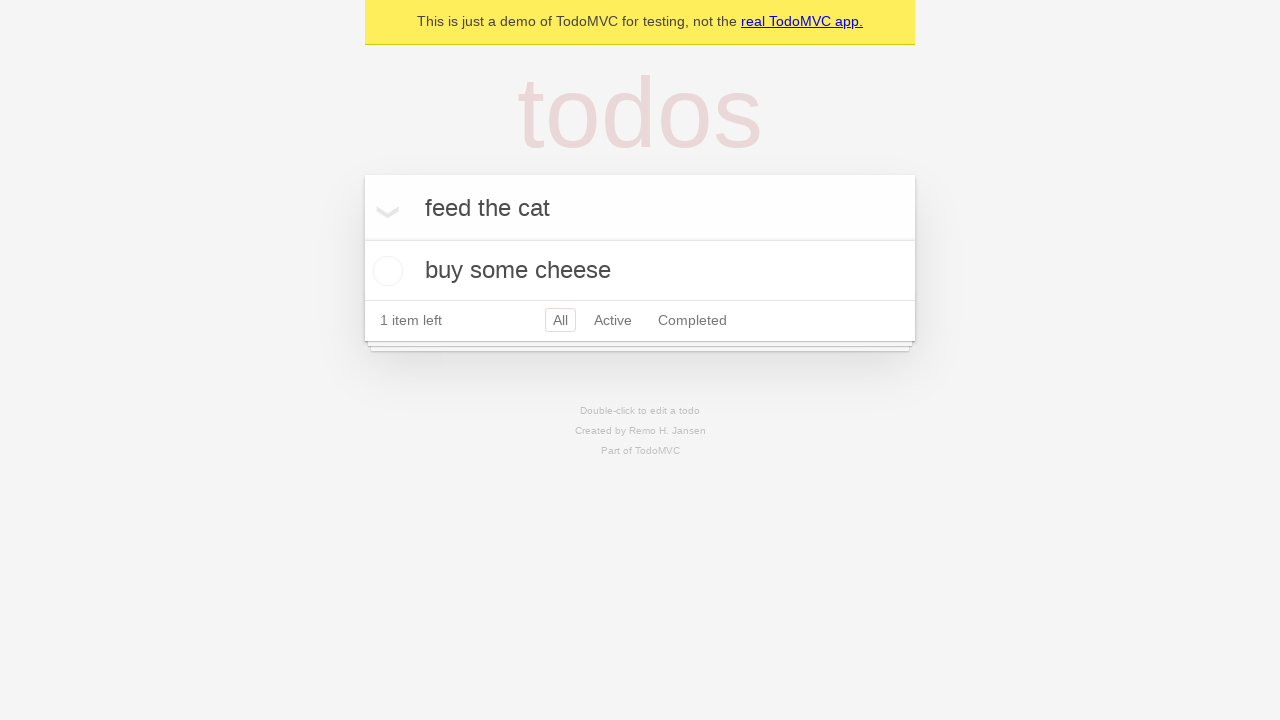

Pressed Enter to create second todo item on internal:attr=[placeholder="What needs to be done?"i]
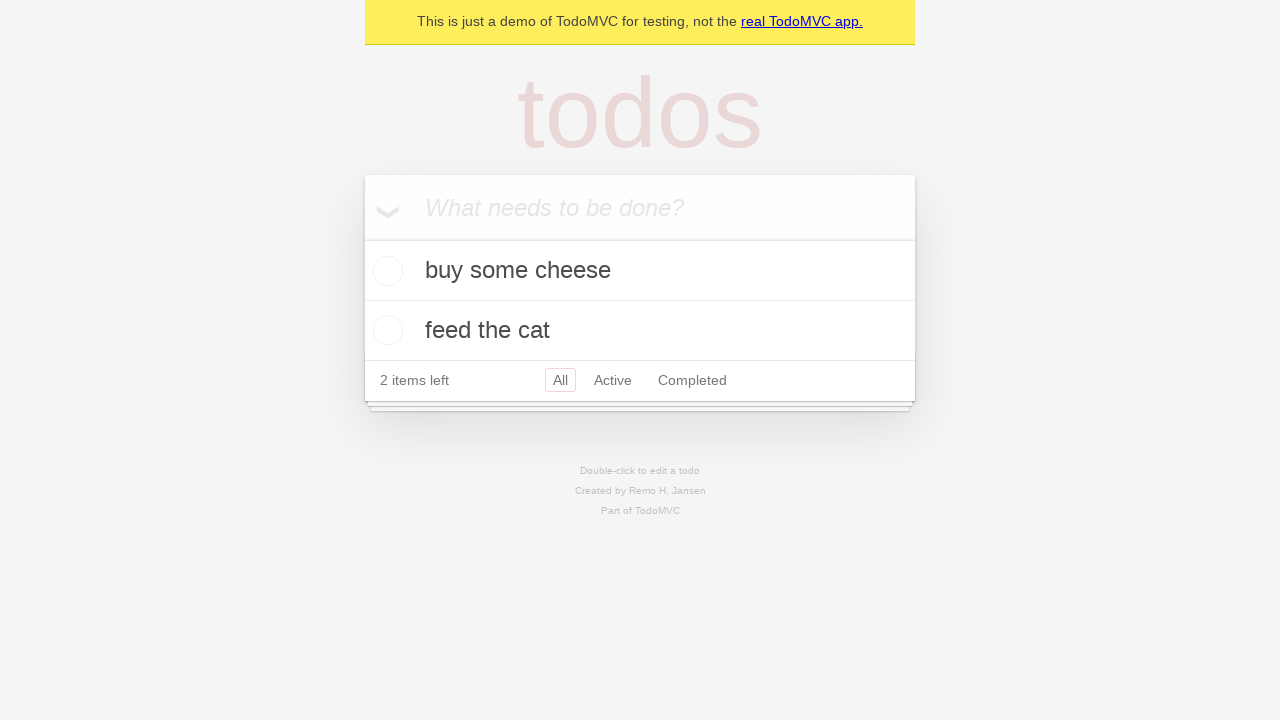

Selected first todo item
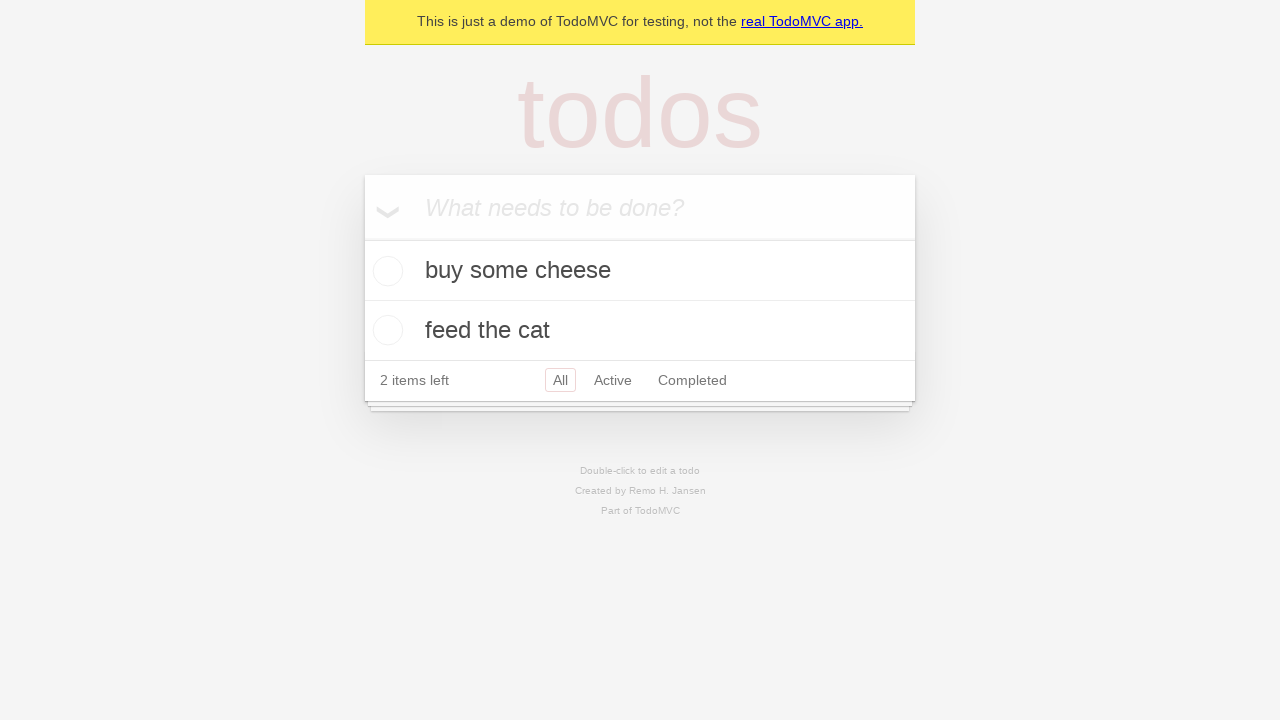

Checked the first todo item checkbox at (385, 271) on internal:testid=[data-testid="todo-item"s] >> nth=0 >> internal:role=checkbox
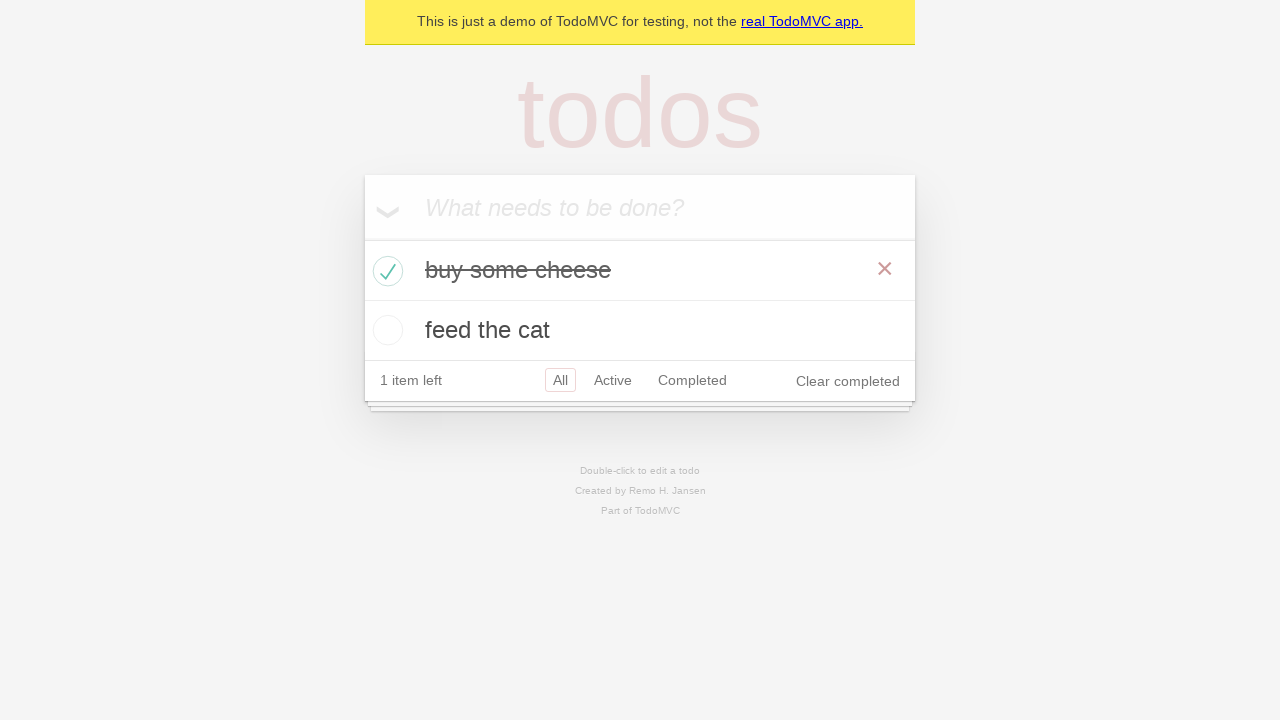

Unchecked the first todo item checkbox to mark as incomplete at (385, 271) on internal:testid=[data-testid="todo-item"s] >> nth=0 >> internal:role=checkbox
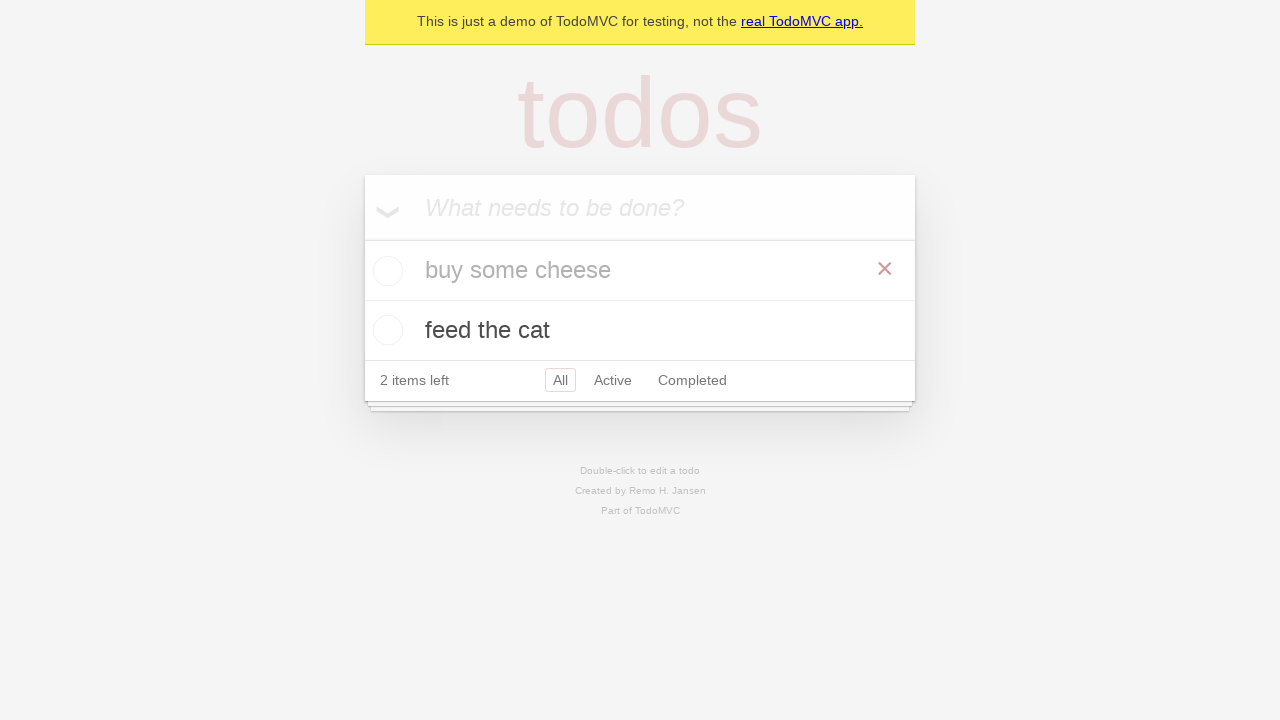

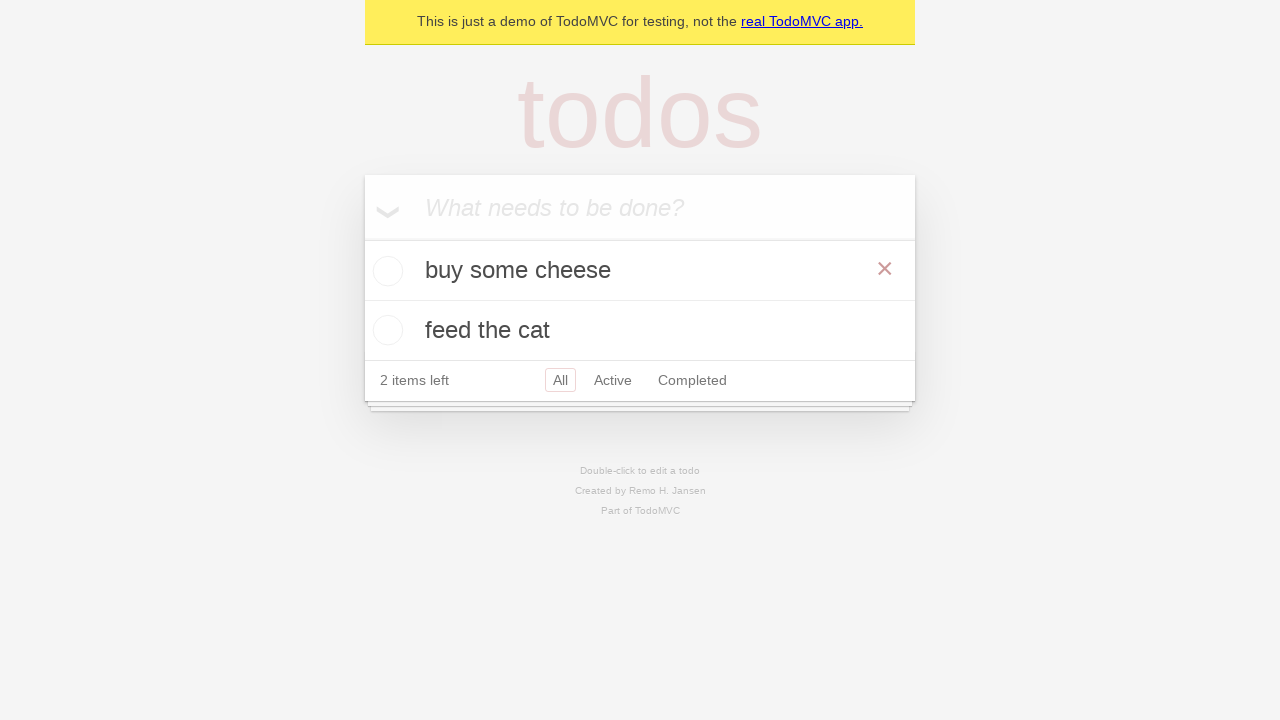